Tests clicking on the Home category navigation link

Starting URL: https://www.target.com

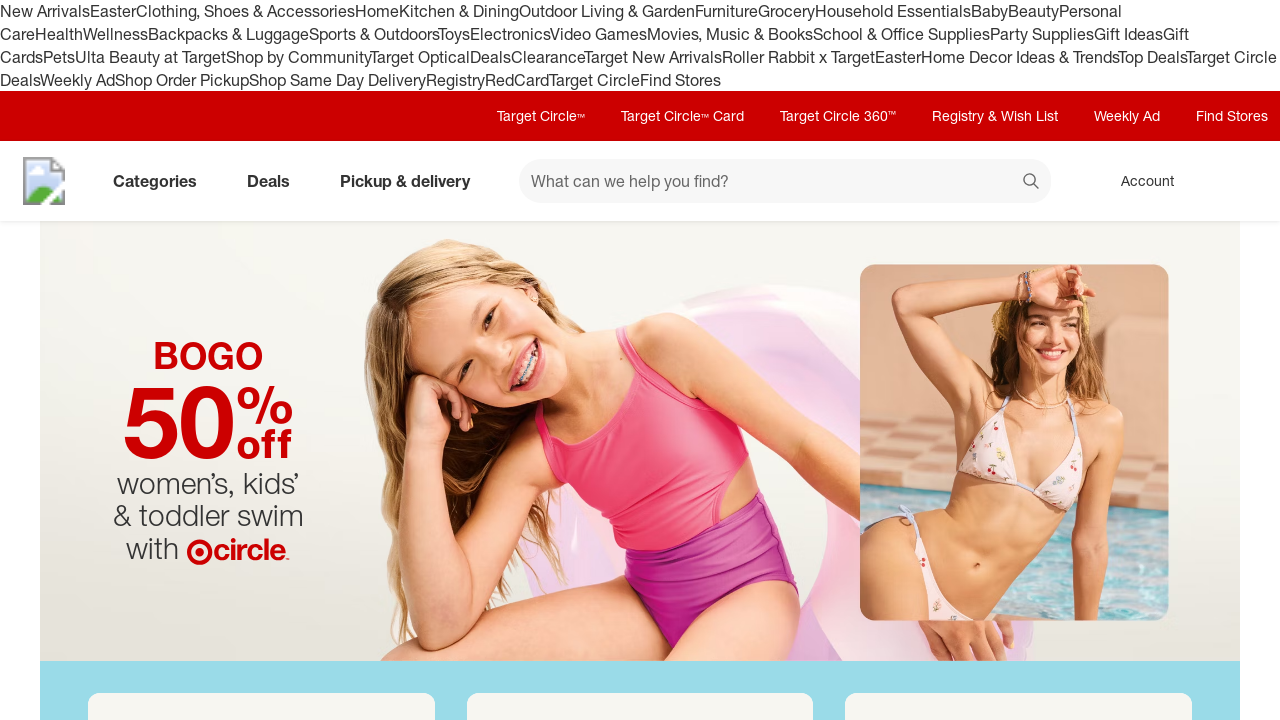

Navigated to Target home page
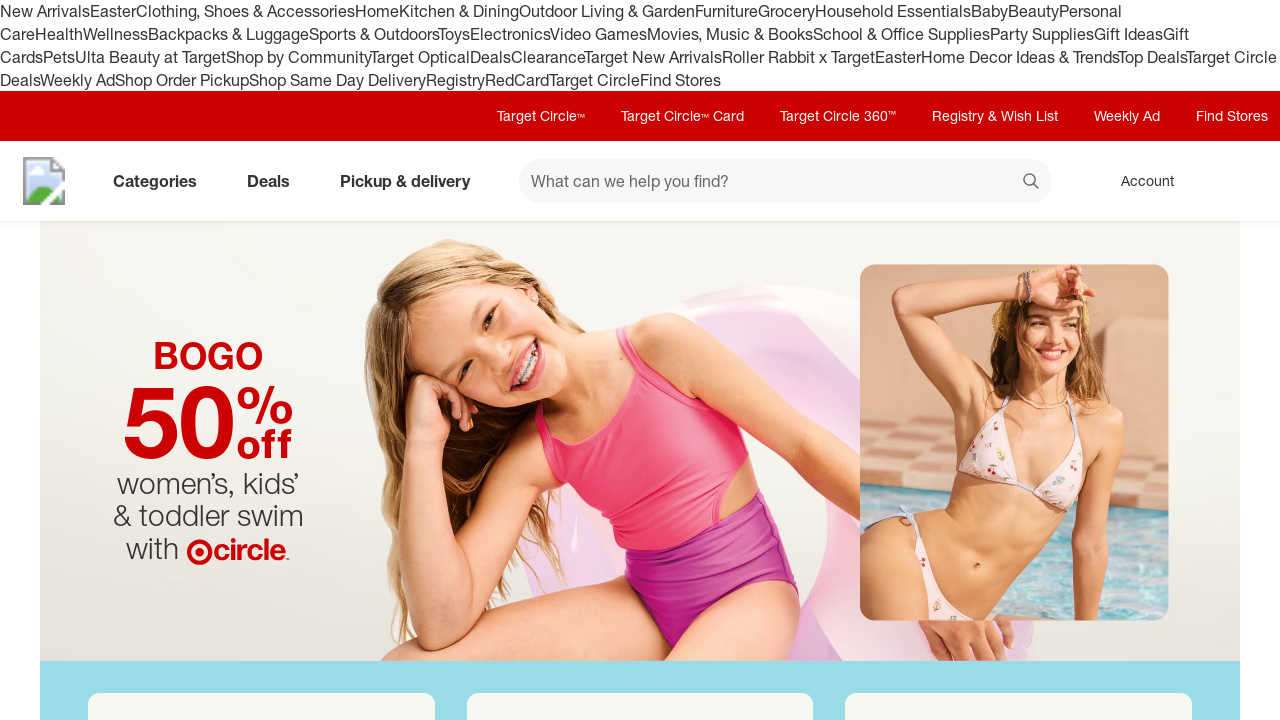

Clicked on Home category navigation link at (377, 11) on text=Home
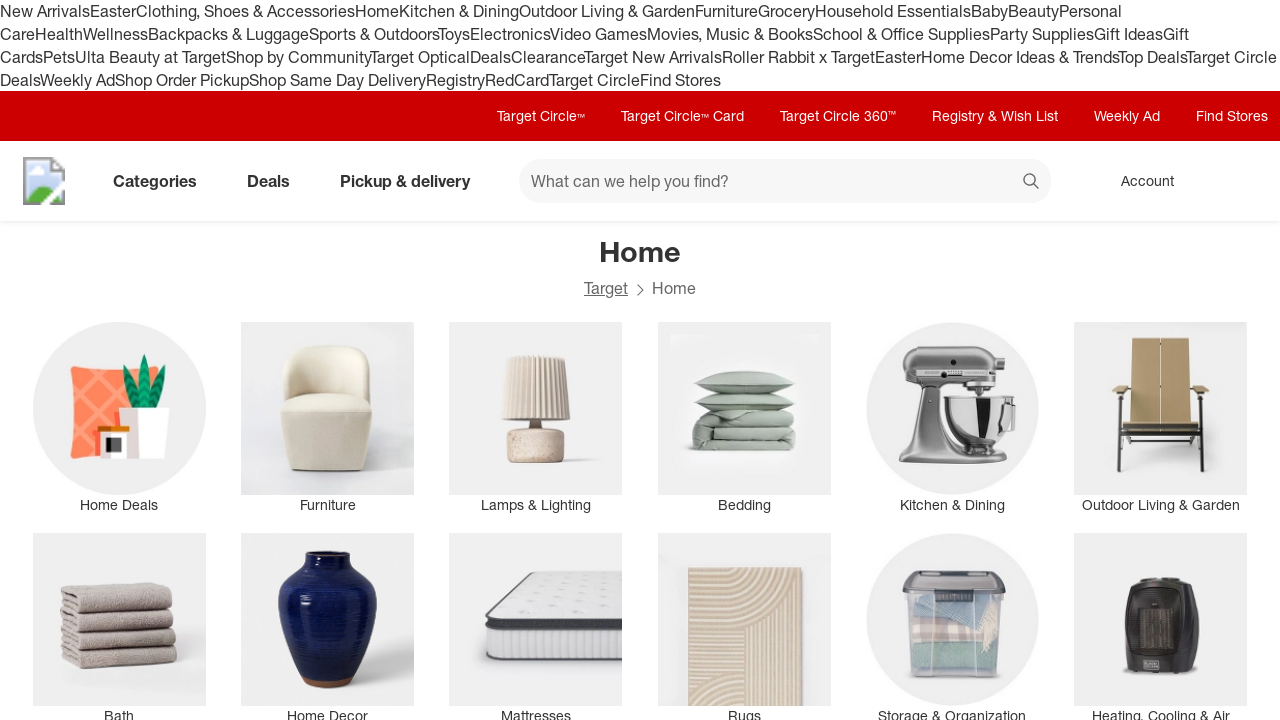

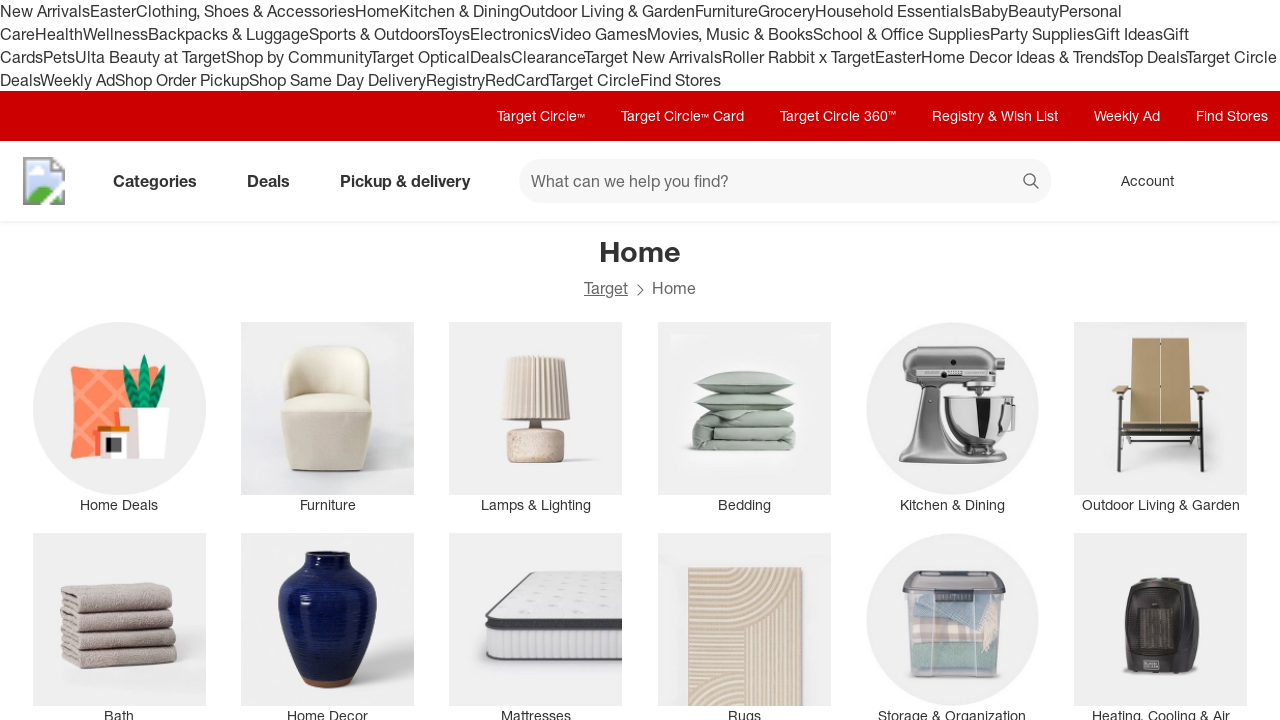